Tests dynamic loading Example 2 where an element appears in the DOM after clicking the start button

Starting URL: https://the-internet.herokuapp.com/

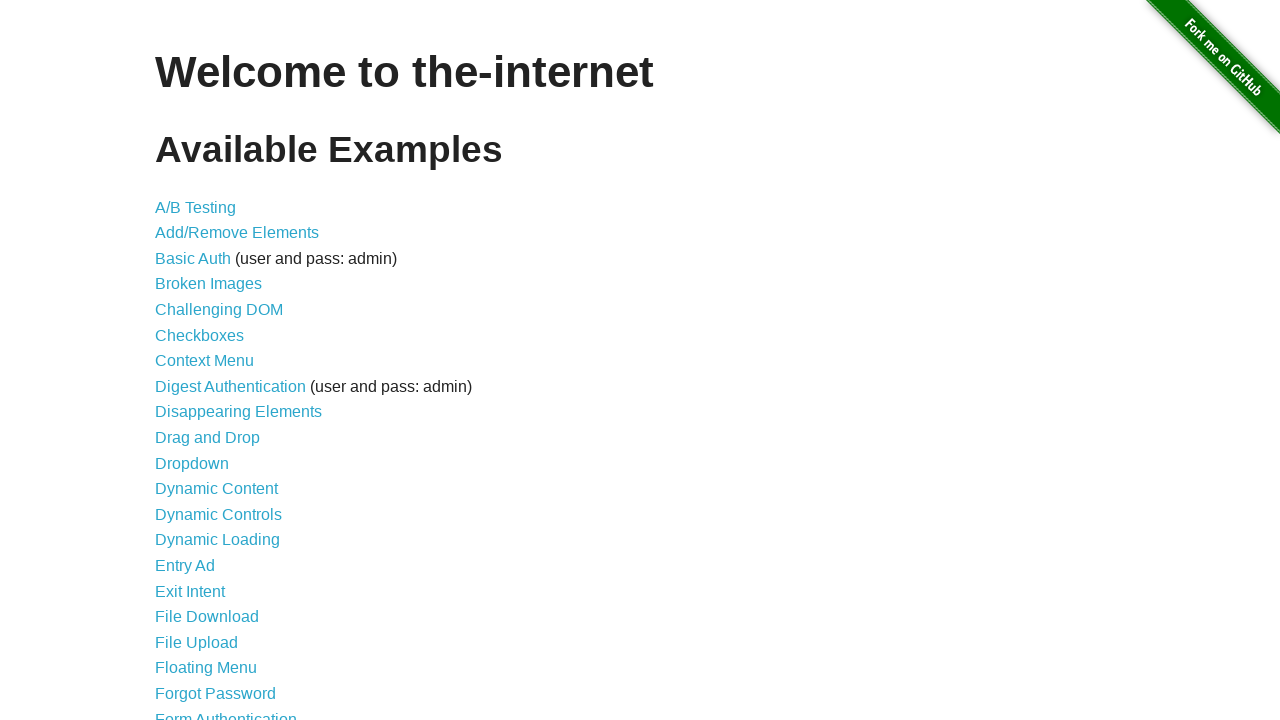

Clicked on Dynamic Loading link at (218, 540) on text=Dynamic Loading
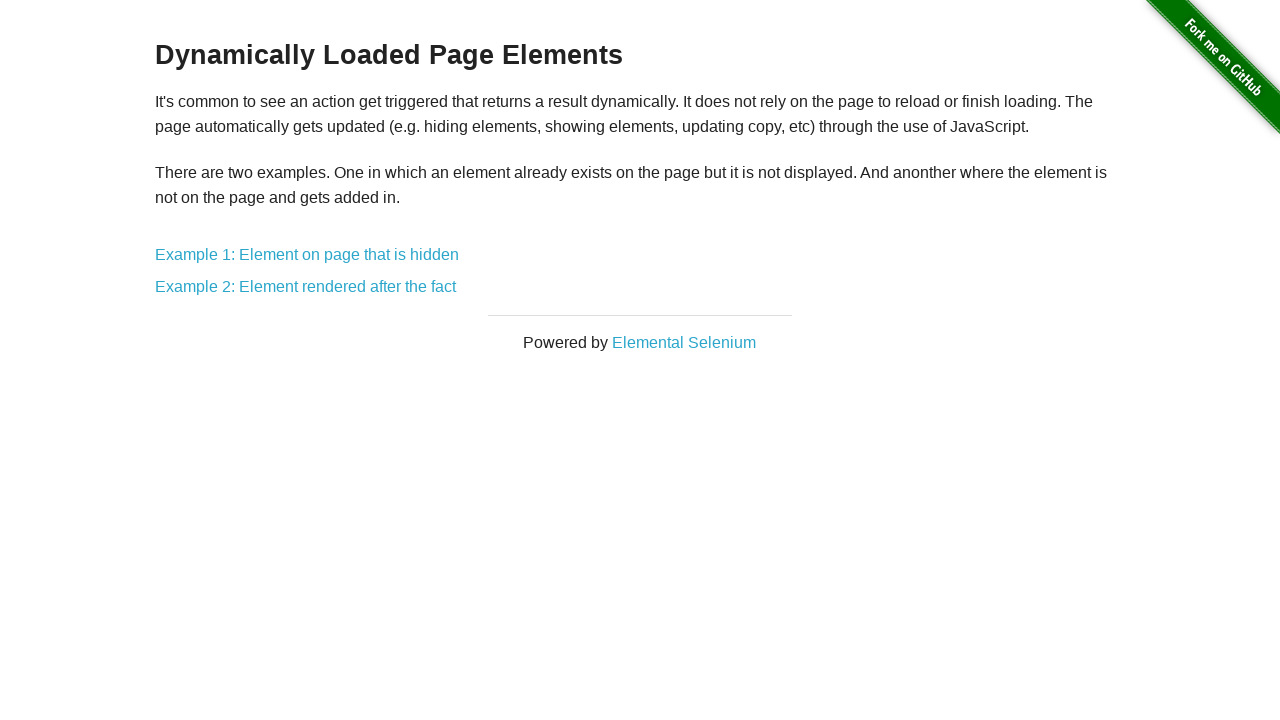

Clicked on Example 2 at (306, 287) on text=Example 2
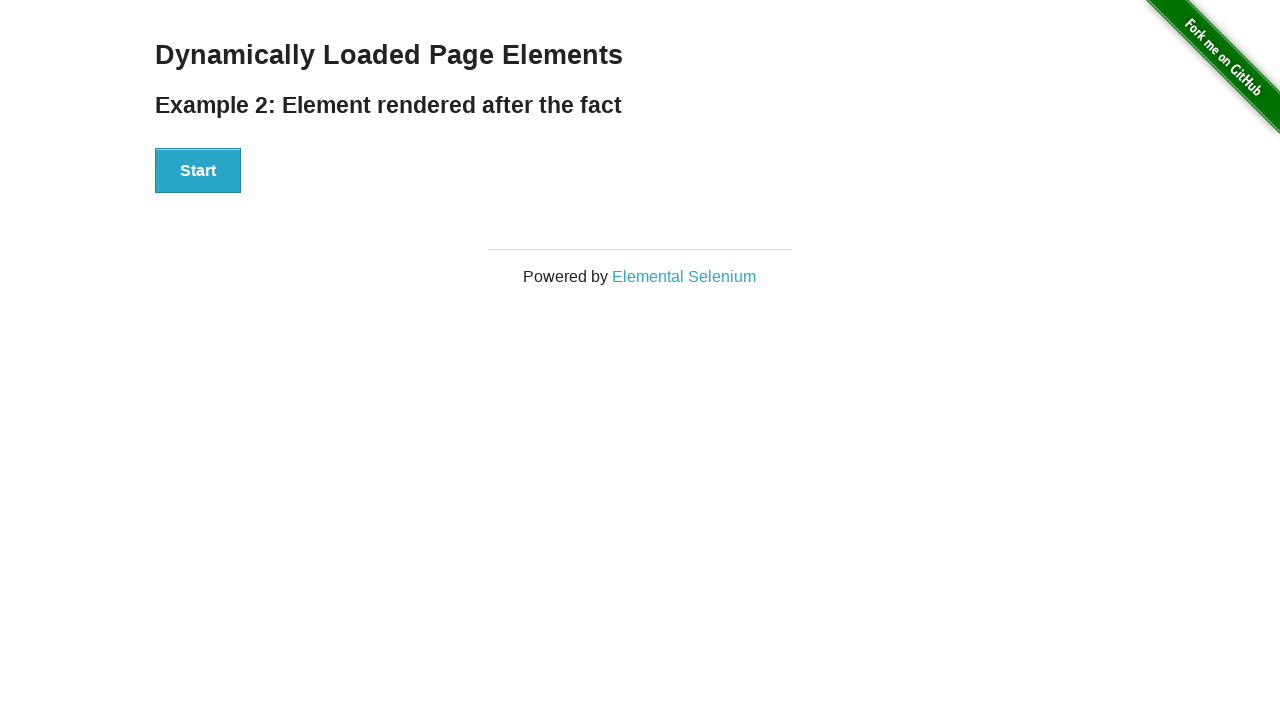

Clicked the start button to trigger dynamic loading at (198, 171) on #start > button
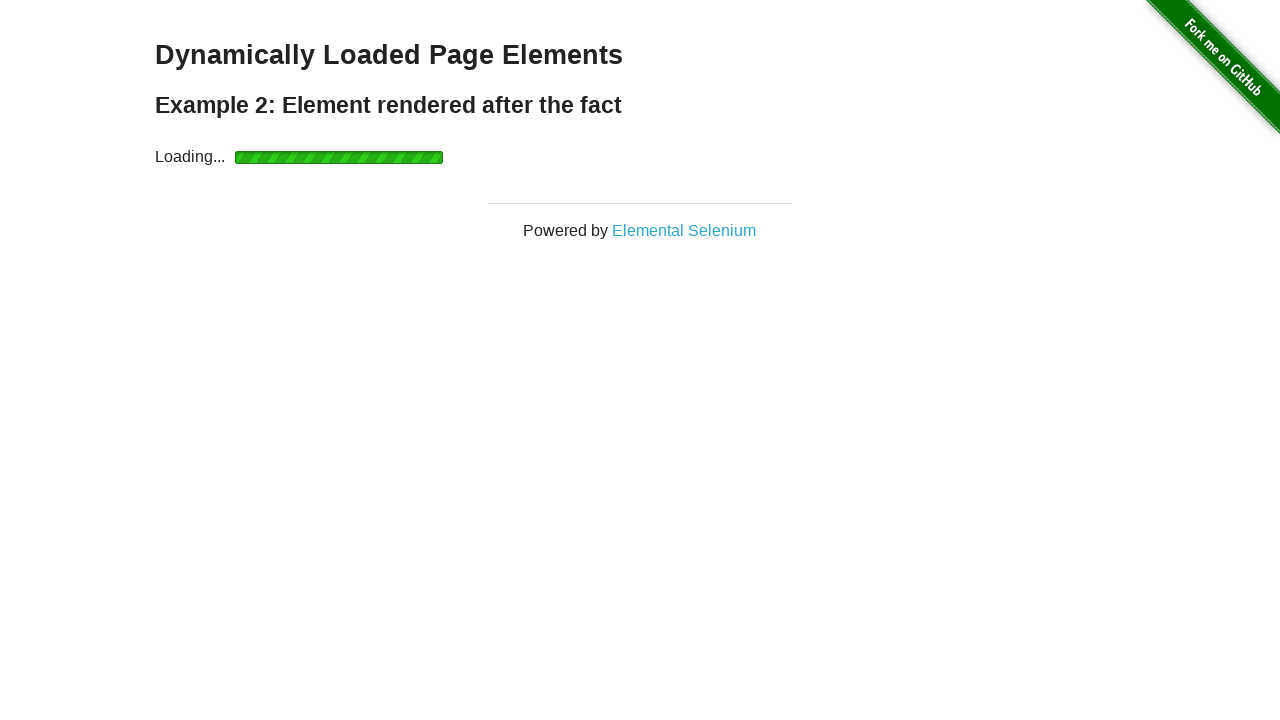

Dynamic element appeared and became visible
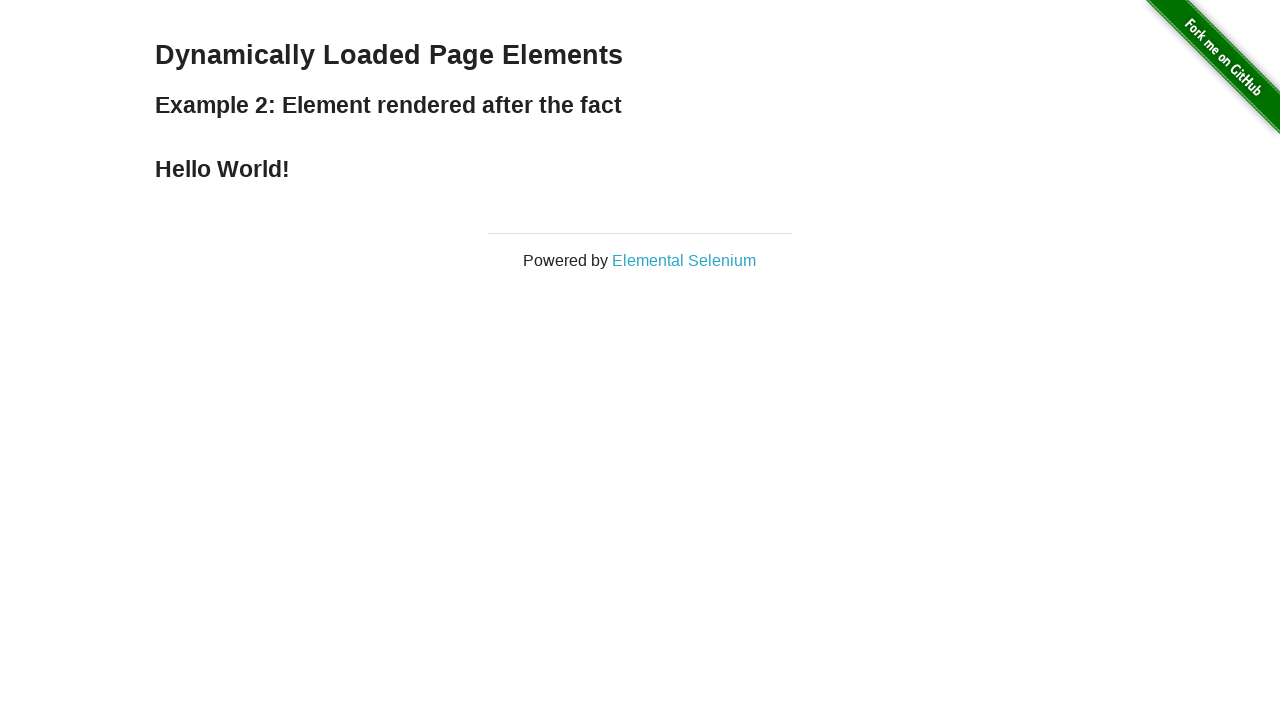

Located the finish element
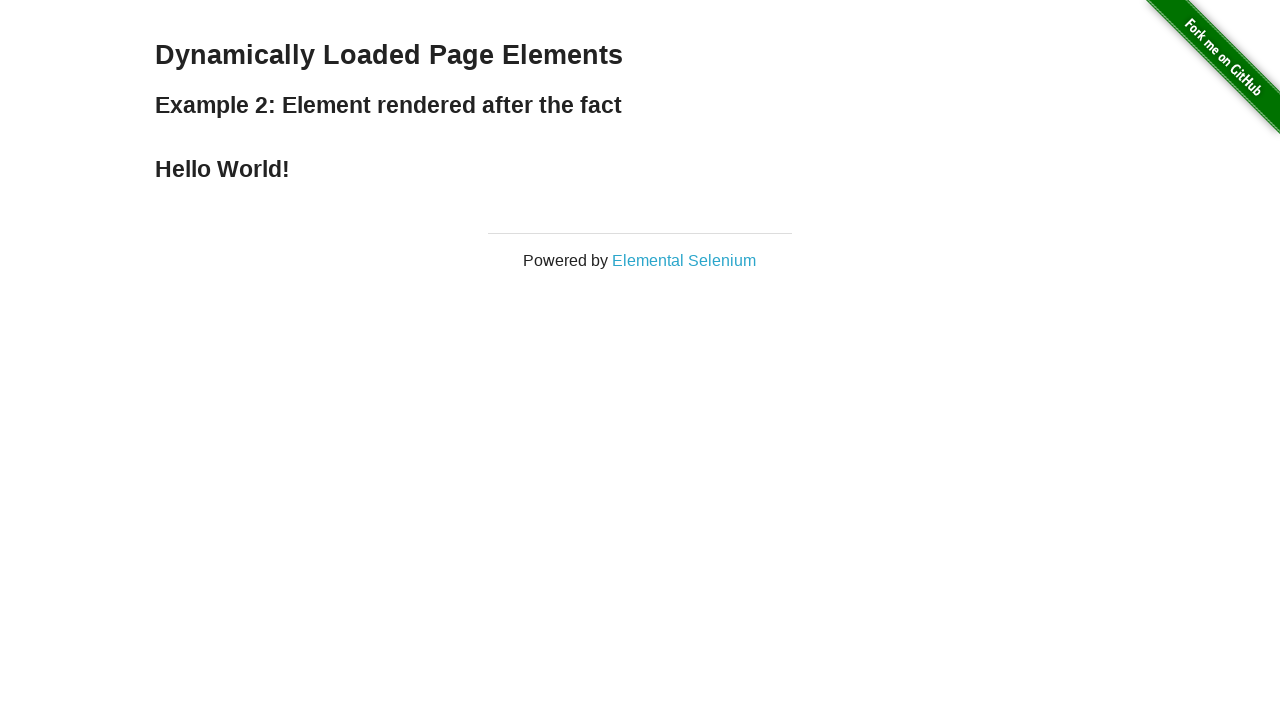

Verified that finish element displays 'Hello World!'
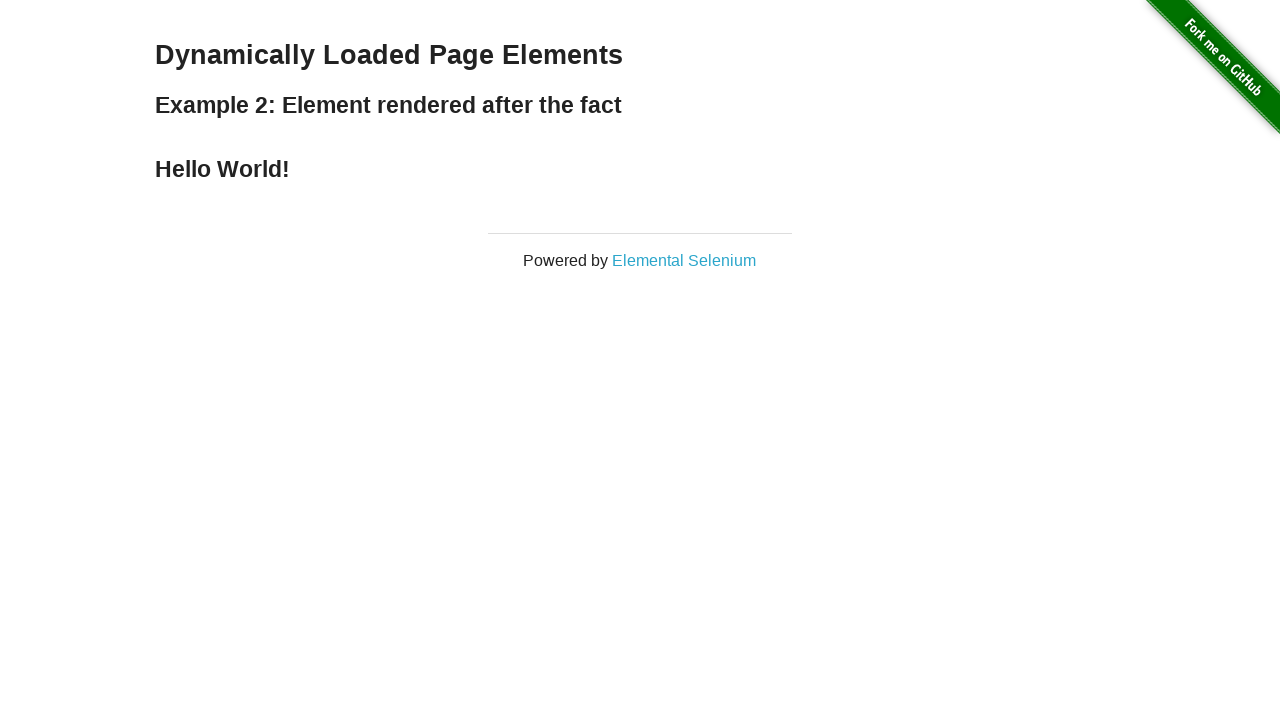

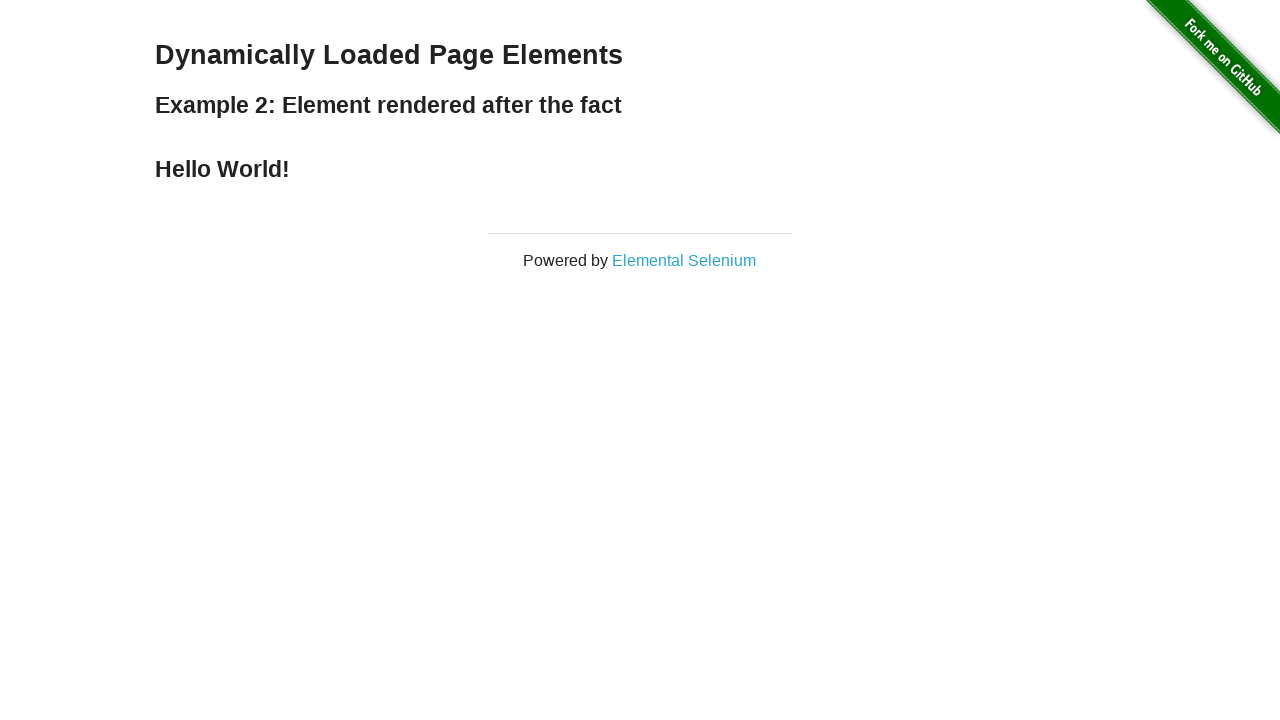